Tests the subscription feature on the cart page by clicking the cart button, scrolling to footer, entering an email for subscription, and verifying success message

Starting URL: https://automationexercise.com/

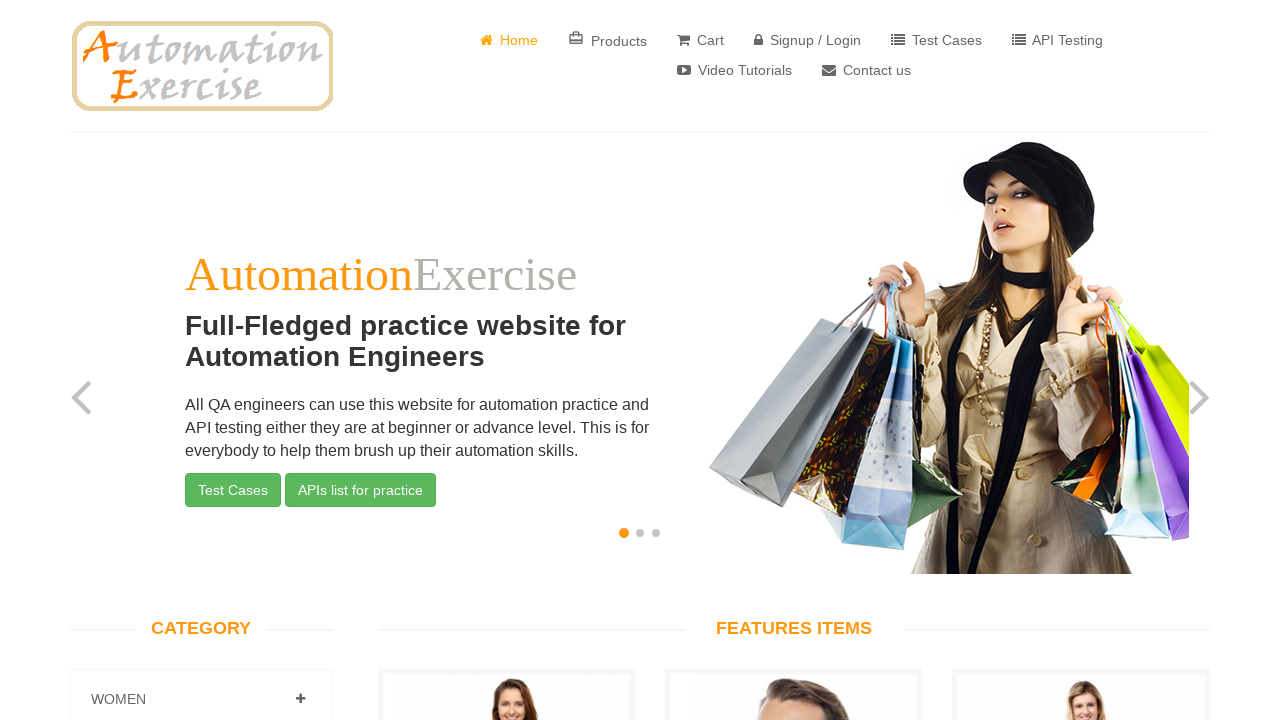

Clicked Cart button to navigate to cart page at (700, 40) on text=Cart
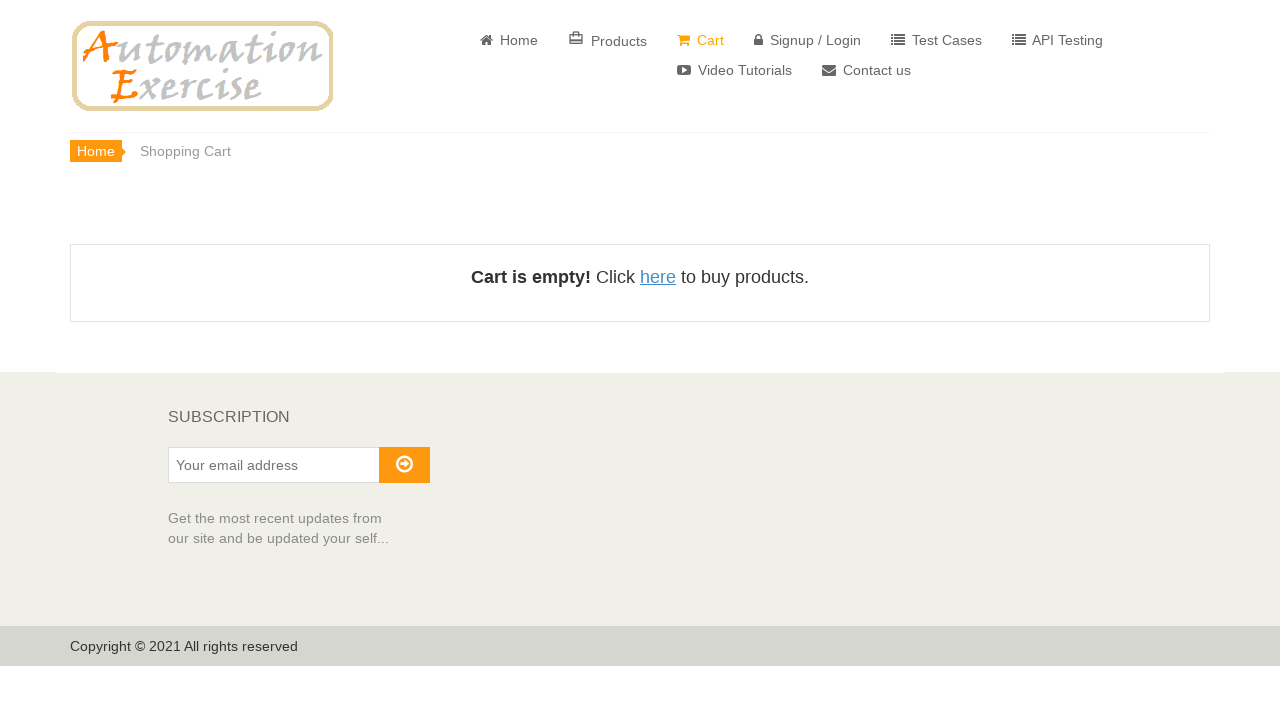

Scrolled down to footer to view subscription section
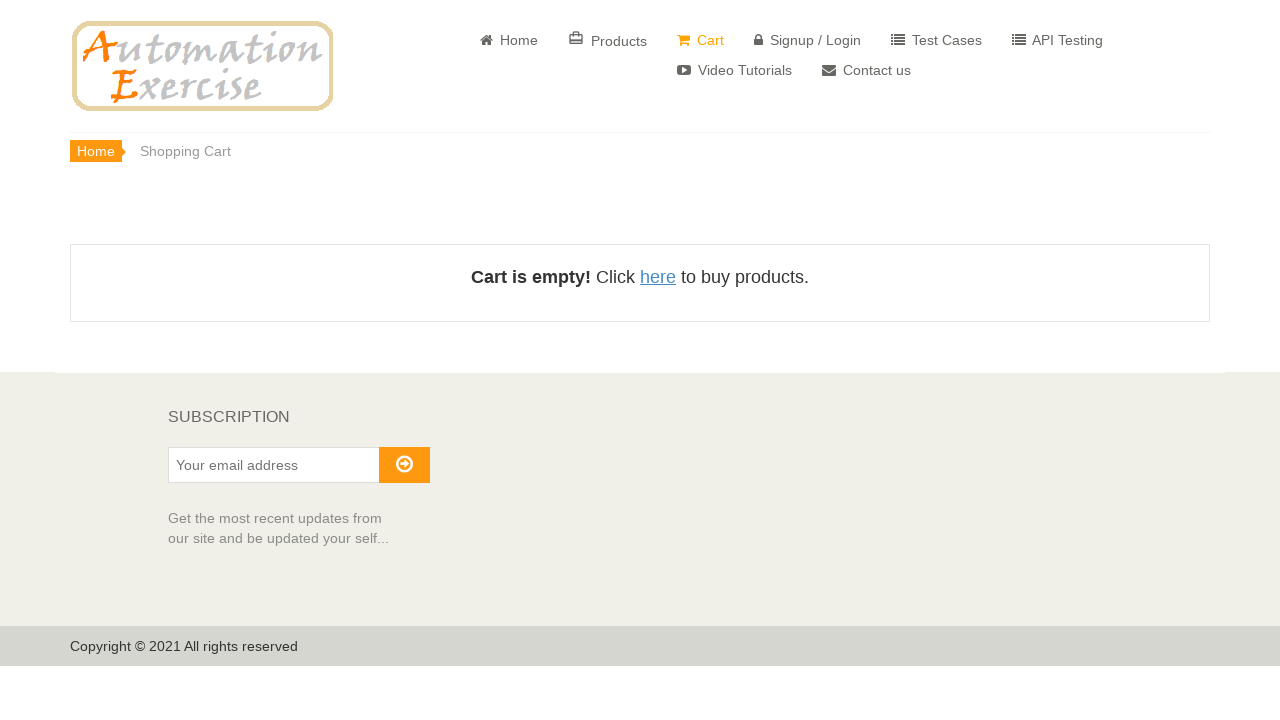

Entered email address 'testemail283@yahoo.com' in subscription field on input[id='susbscribe_email']
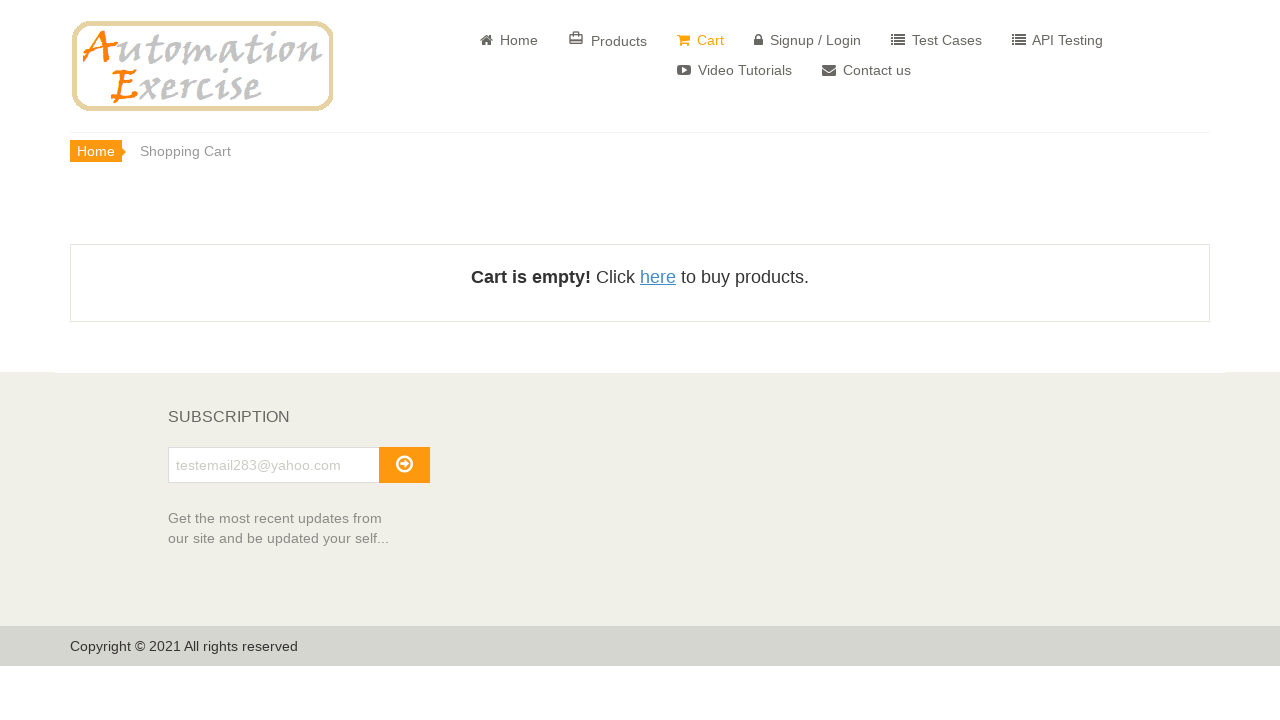

Clicked subscribe button to submit subscription at (404, 465) on button[id='subscribe']
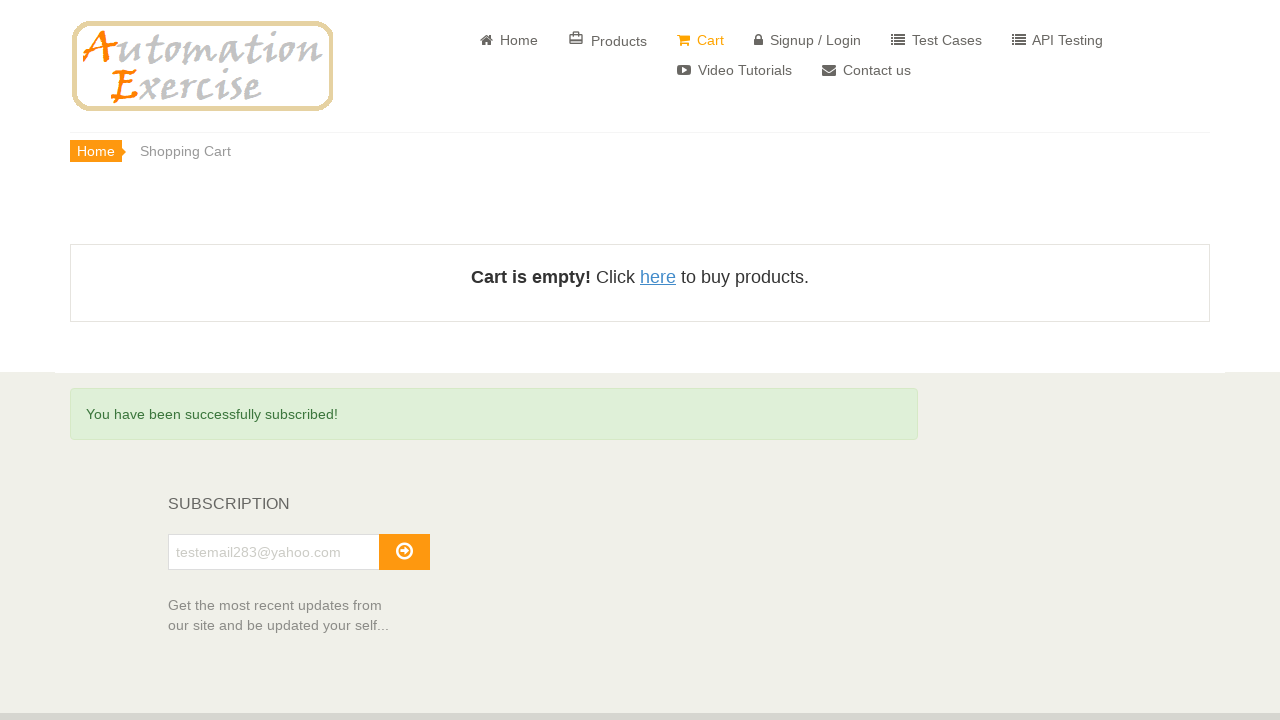

Verified success message 'You have been successfully subscribed!' appeared
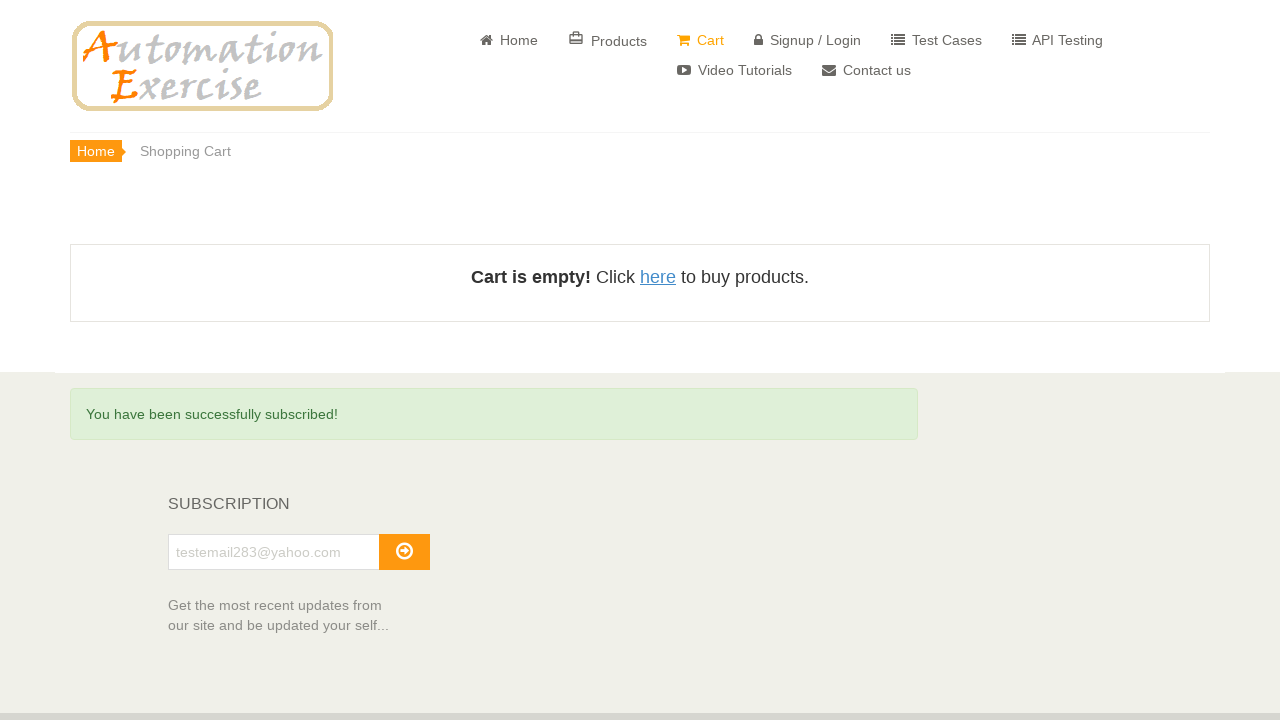

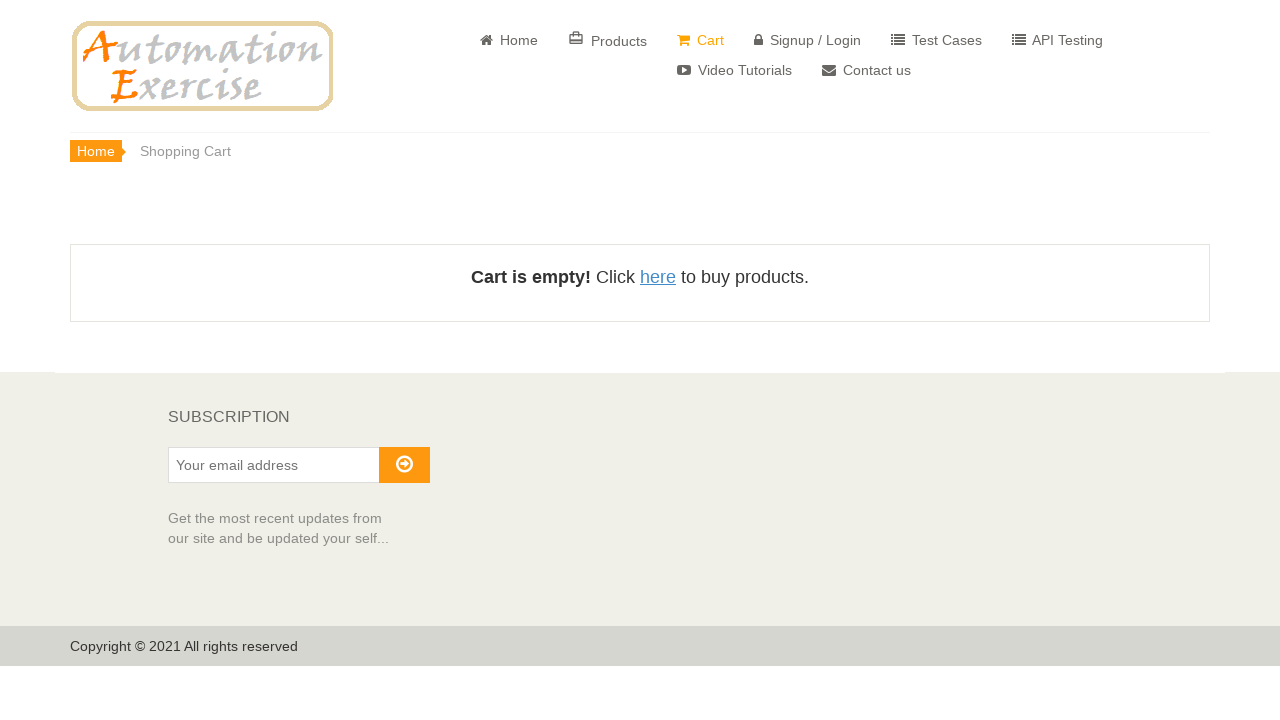